Tests clicking the JS Prompt button, entering text, then dismissing the dialog, and verifying the result shows null

Starting URL: http://the-internet.herokuapp.com/javascript_alerts

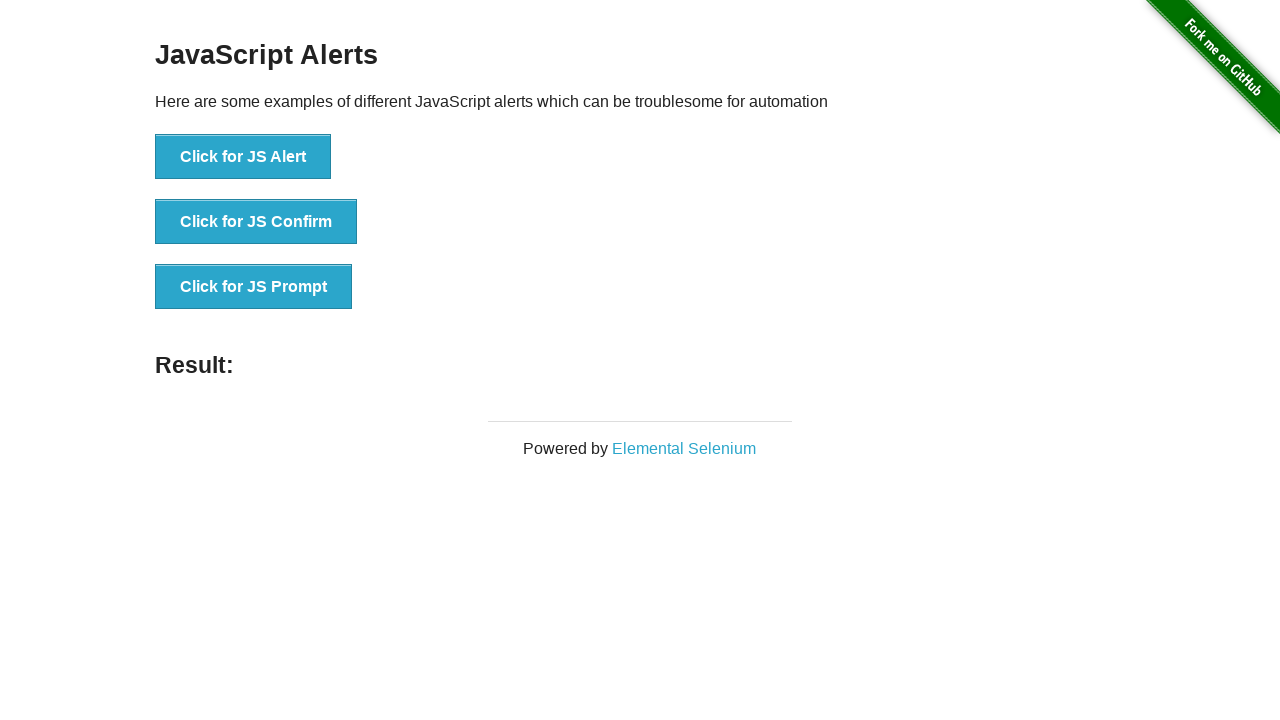

Set up dialog handler to dismiss any prompts
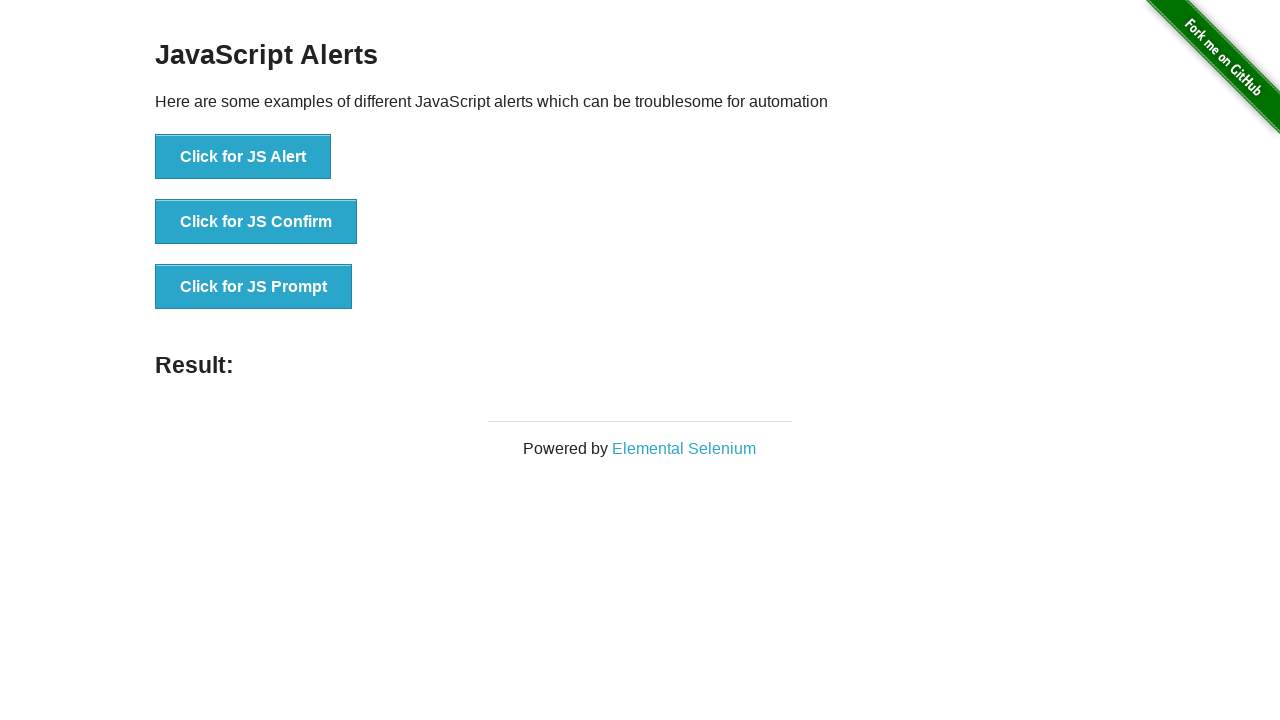

Clicked the JS Prompt button at (254, 287) on xpath=//button[text()='Click for JS Prompt']
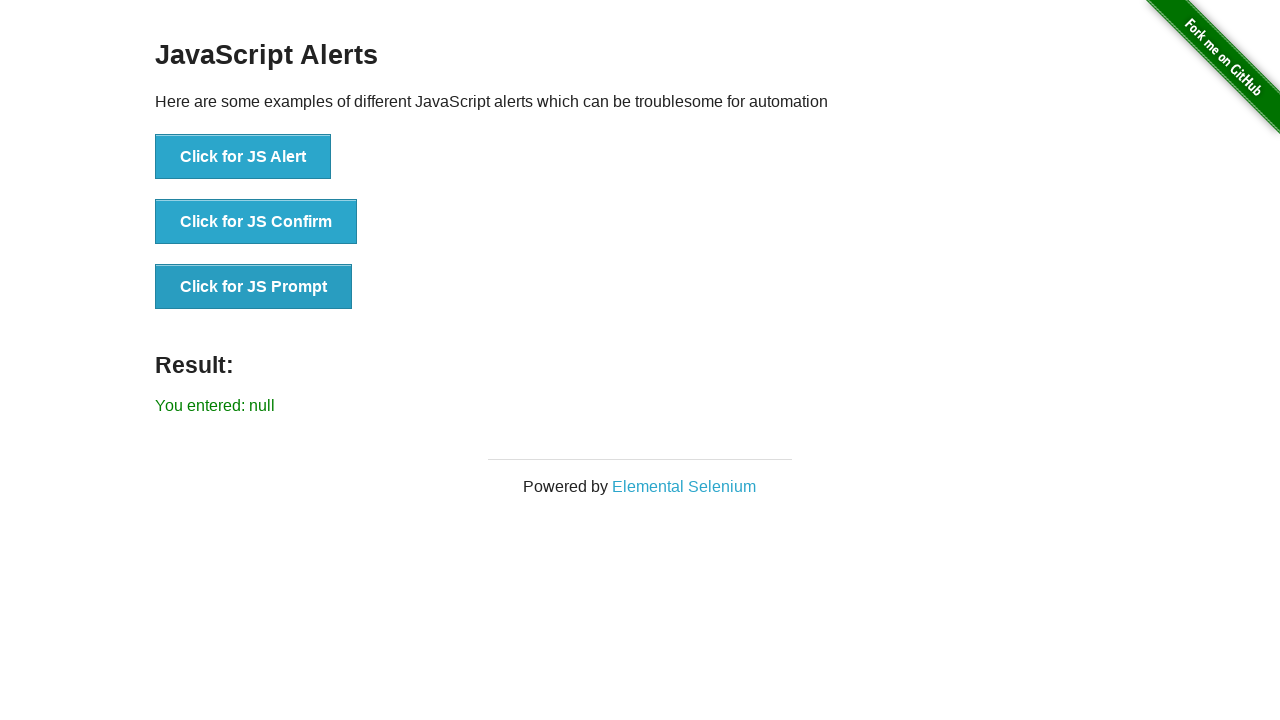

Result element appeared on page
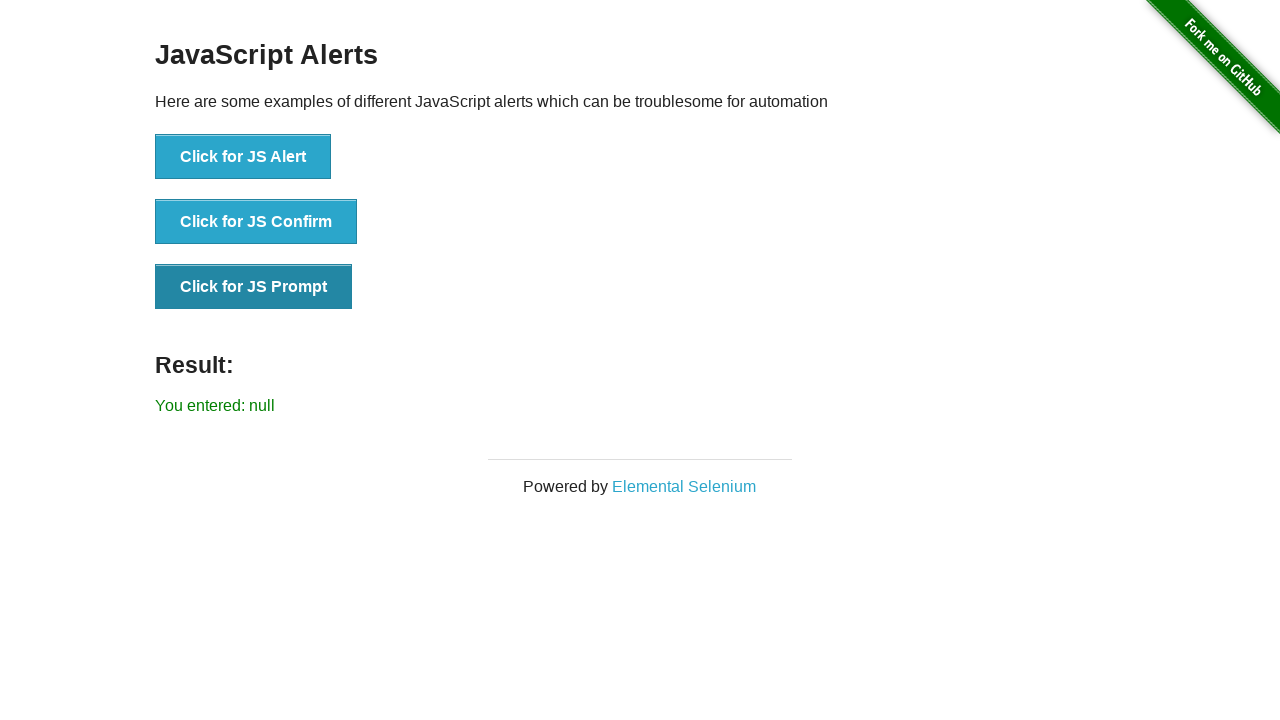

Verified result text shows 'You entered: null' after dismissing prompt
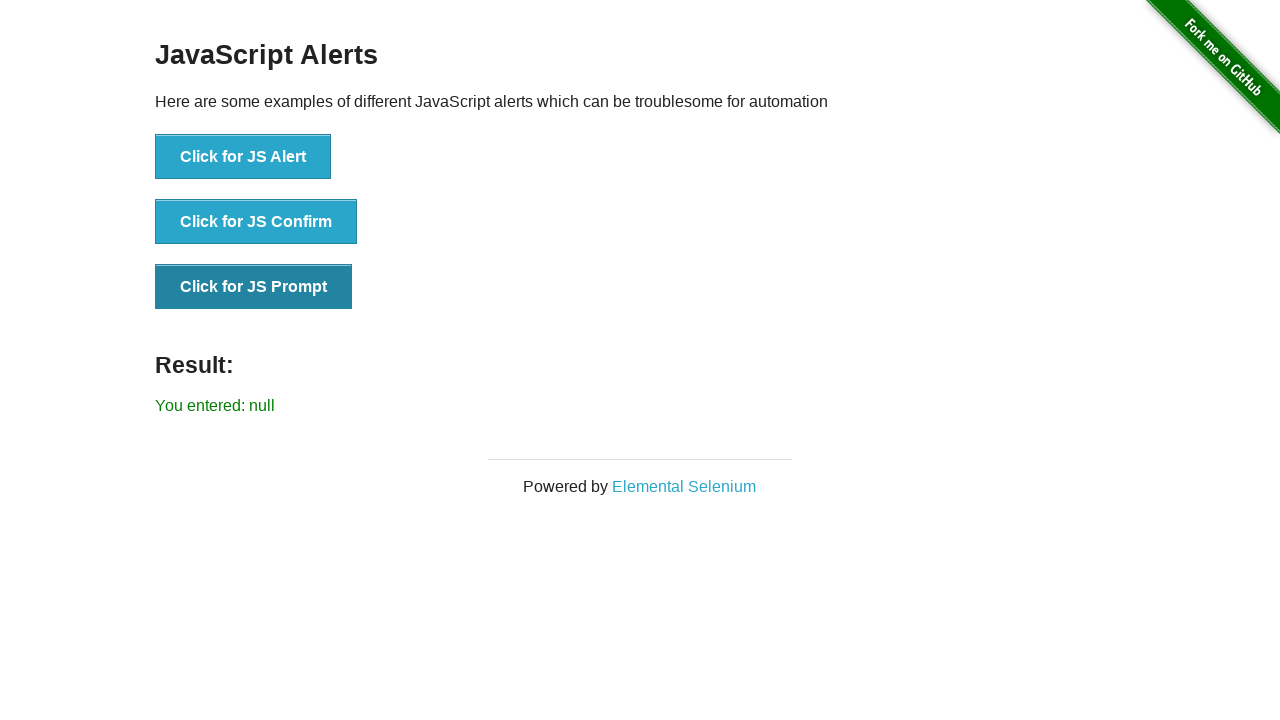

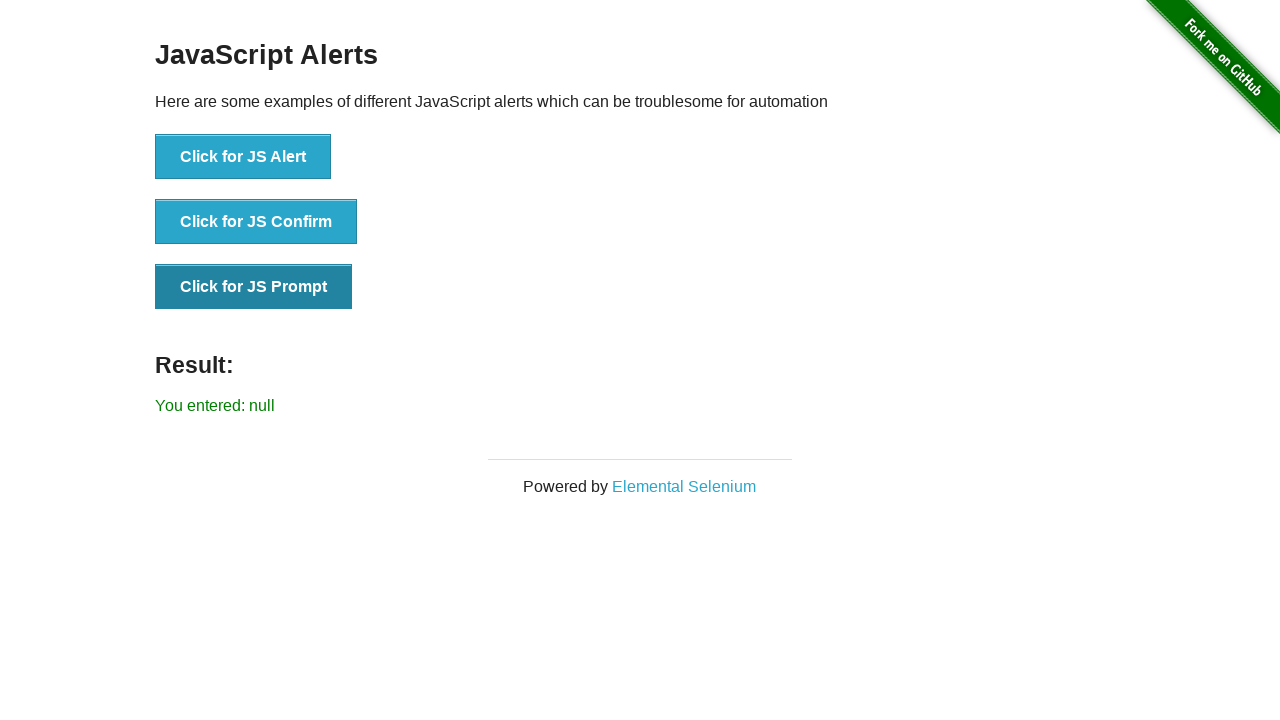